Tests that the toggle all checkbox updates state correctly when individual items are completed or cleared

Starting URL: https://demo.playwright.dev/todomvc

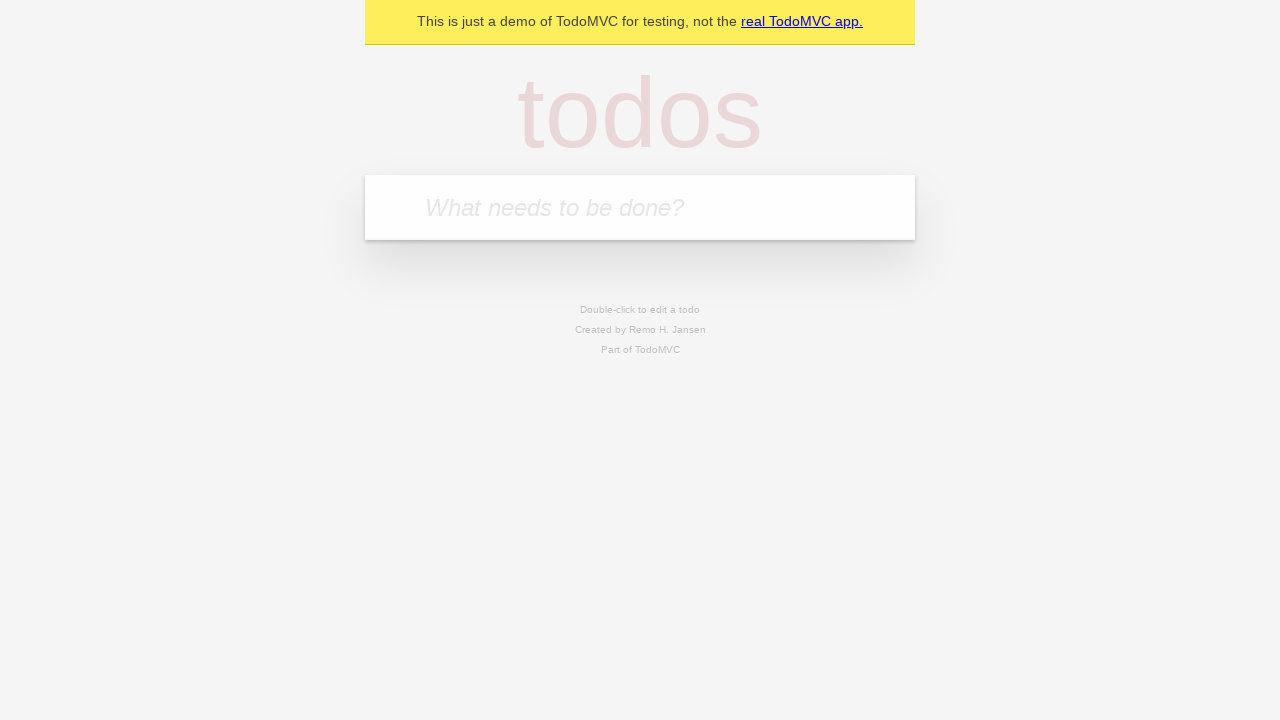

Filled new todo input with 'buy some cheese' on internal:attr=[placeholder="What needs to be done?"i]
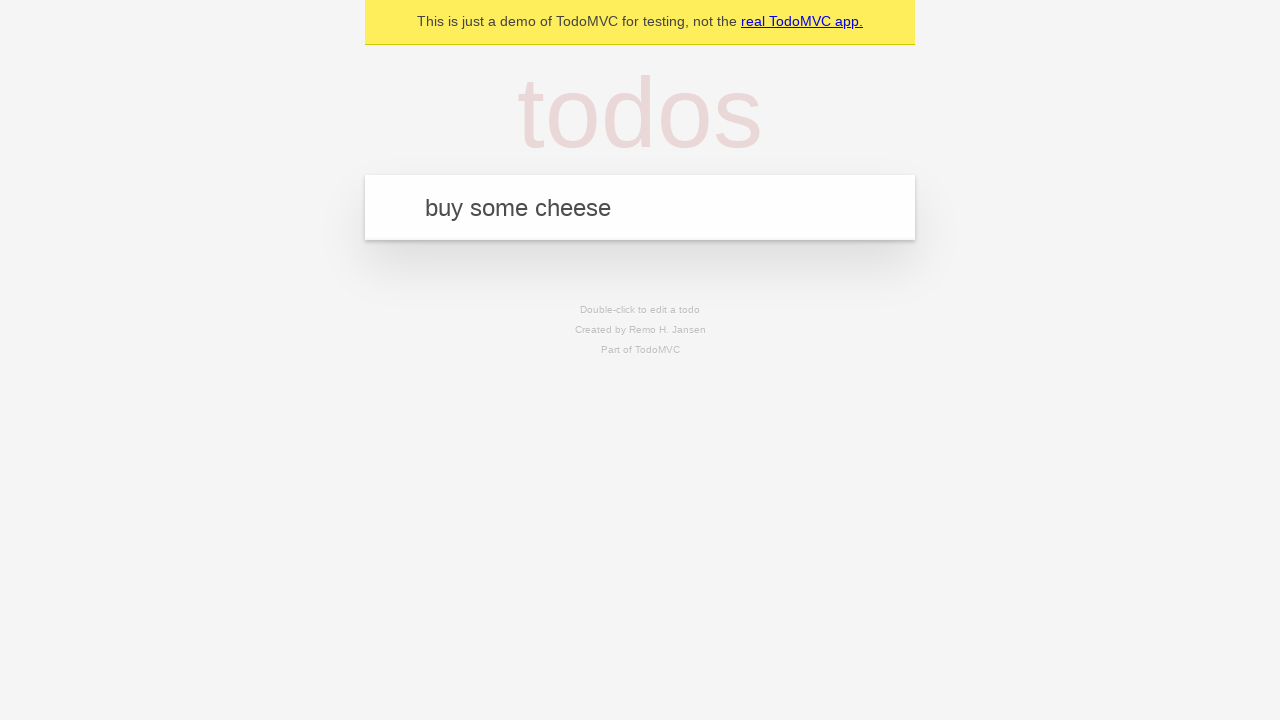

Pressed Enter to add todo 'buy some cheese' on internal:attr=[placeholder="What needs to be done?"i]
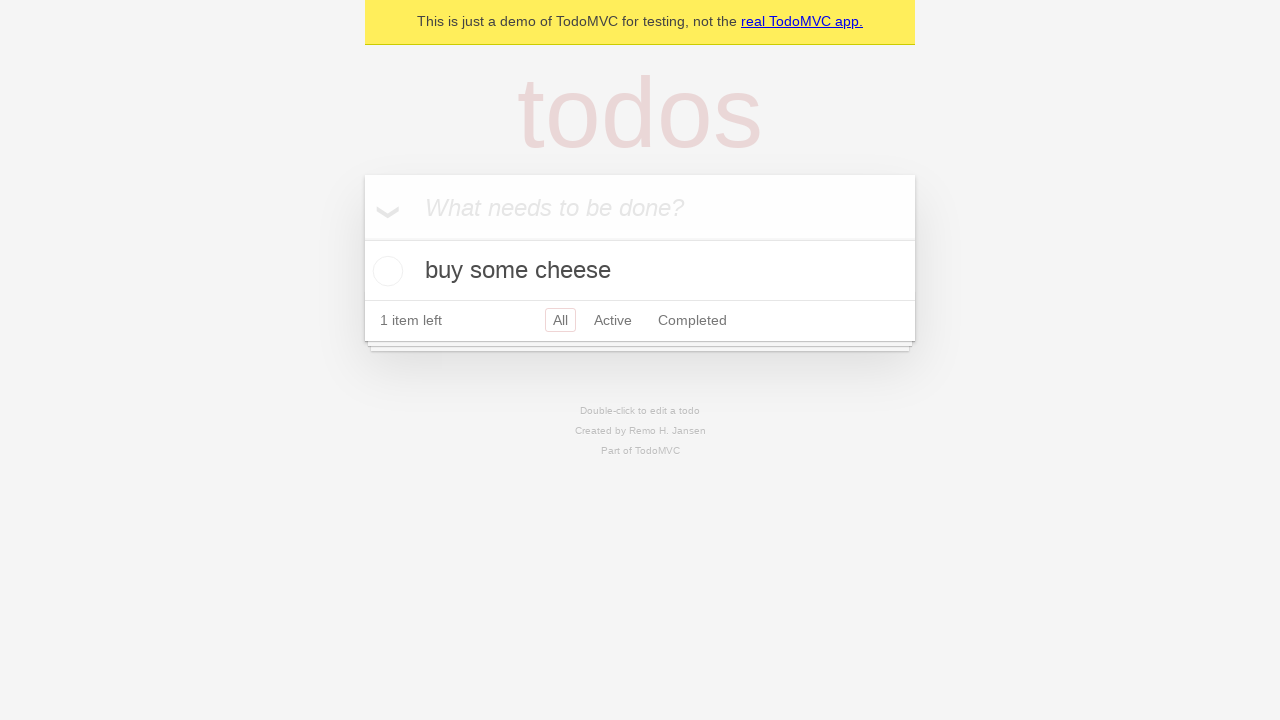

Filled new todo input with 'feed the cat' on internal:attr=[placeholder="What needs to be done?"i]
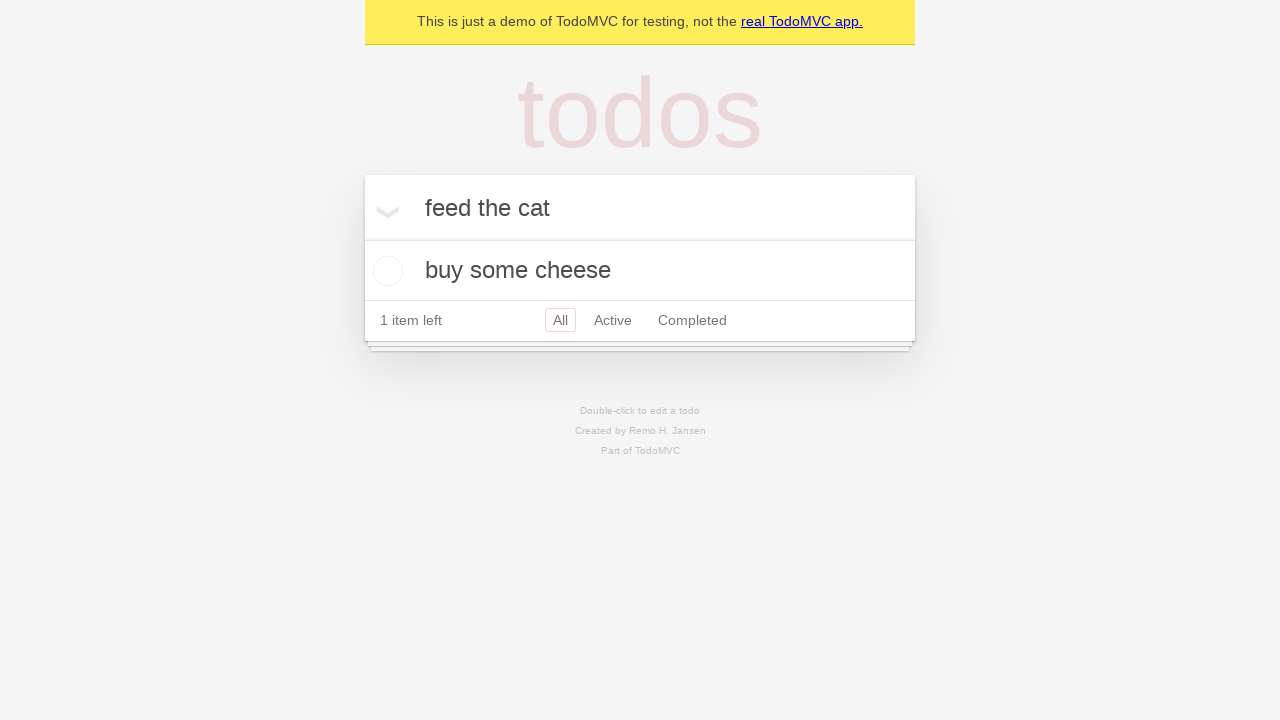

Pressed Enter to add todo 'feed the cat' on internal:attr=[placeholder="What needs to be done?"i]
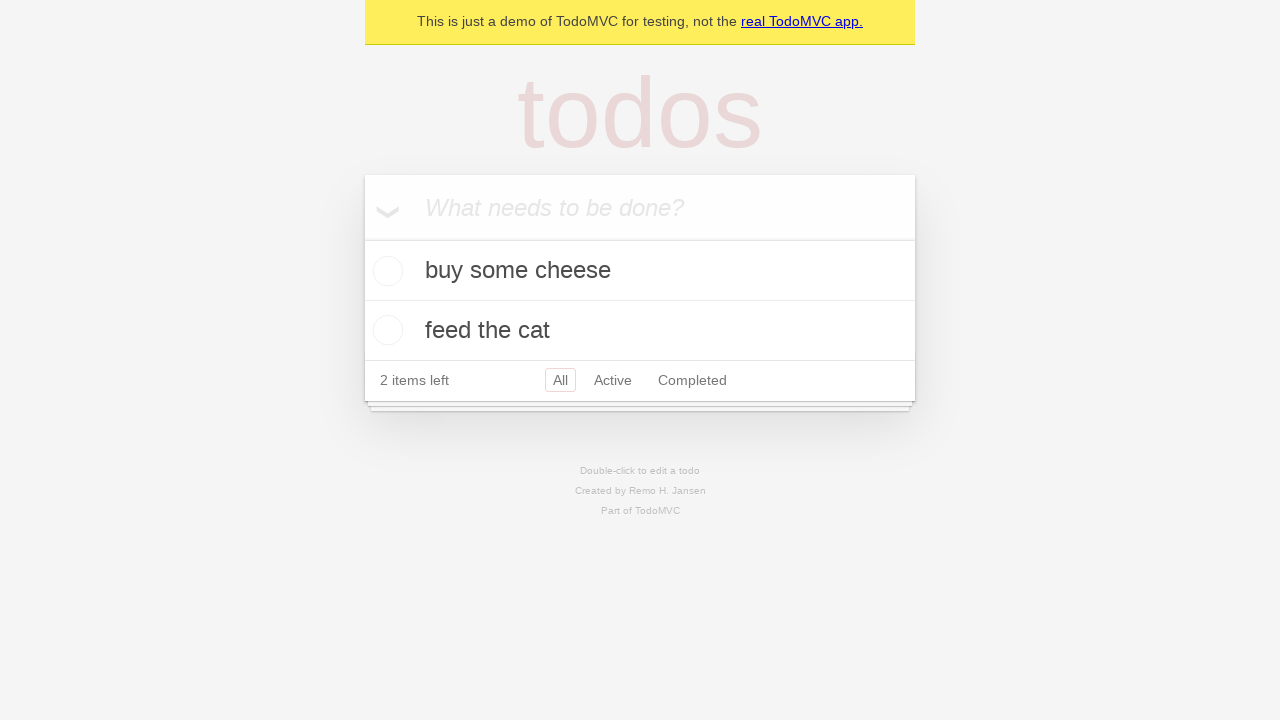

Filled new todo input with 'book a doctors appointment' on internal:attr=[placeholder="What needs to be done?"i]
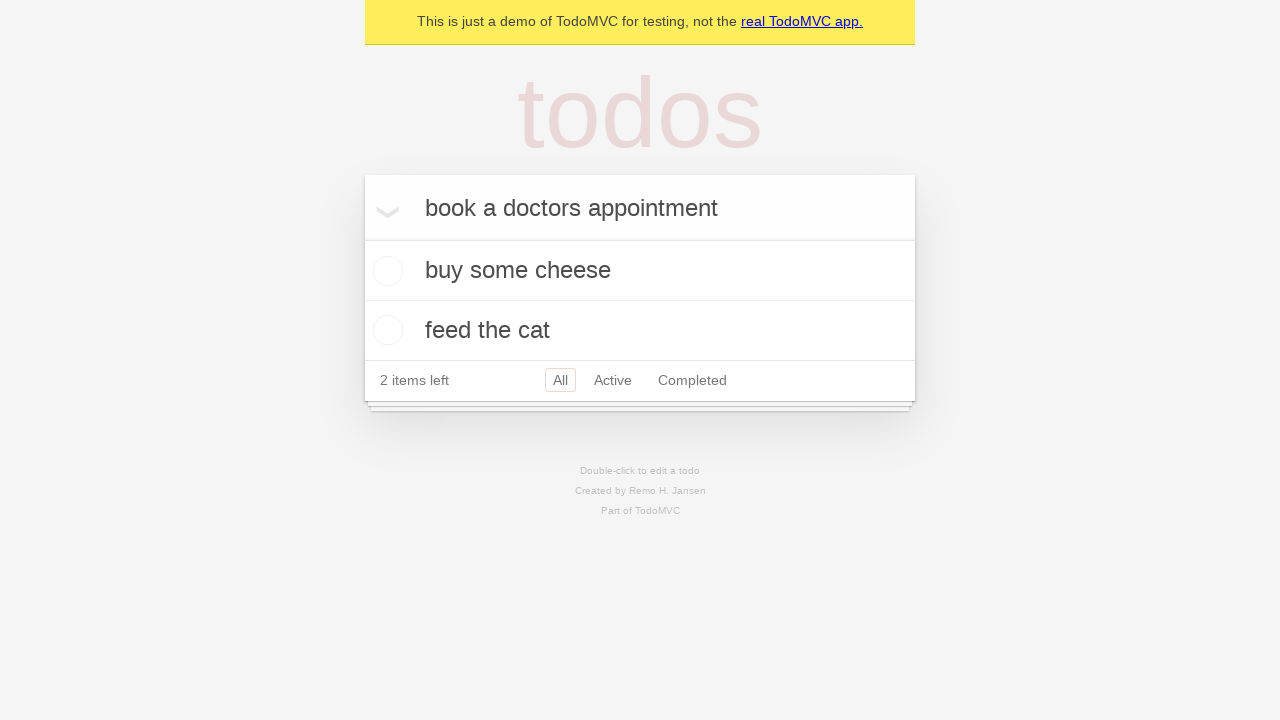

Pressed Enter to add todo 'book a doctors appointment' on internal:attr=[placeholder="What needs to be done?"i]
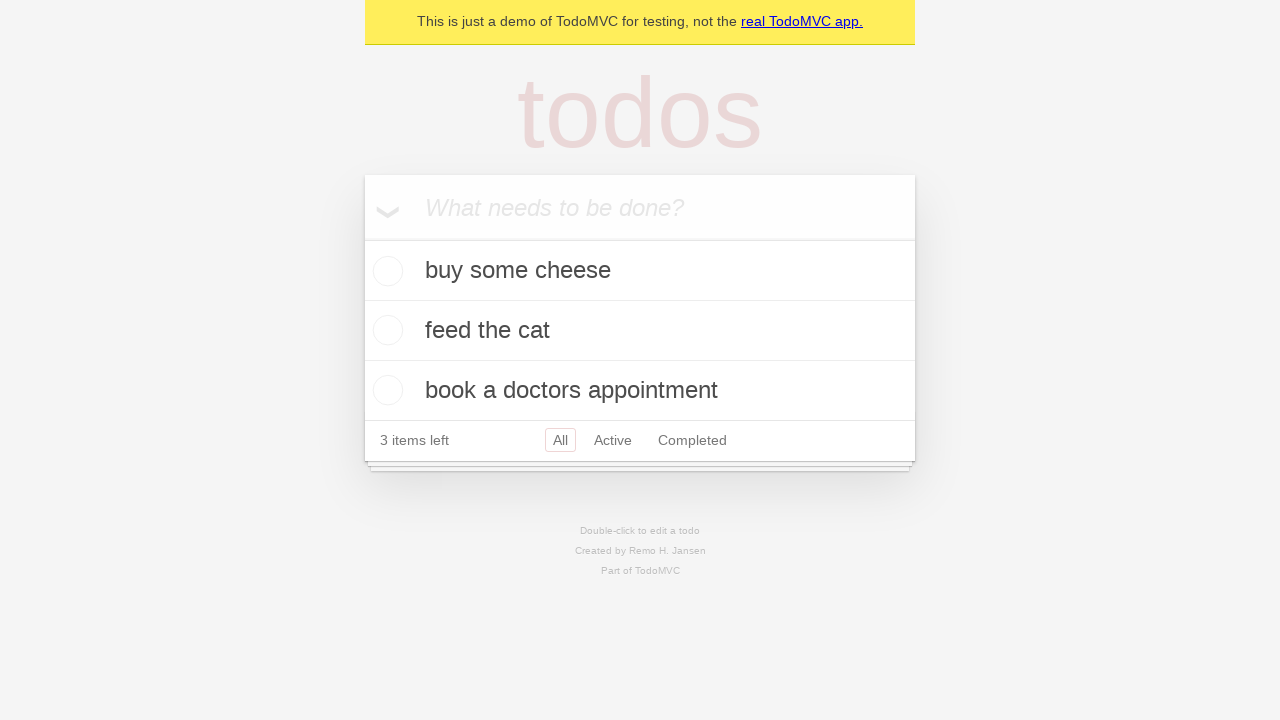

All three todos loaded on the page
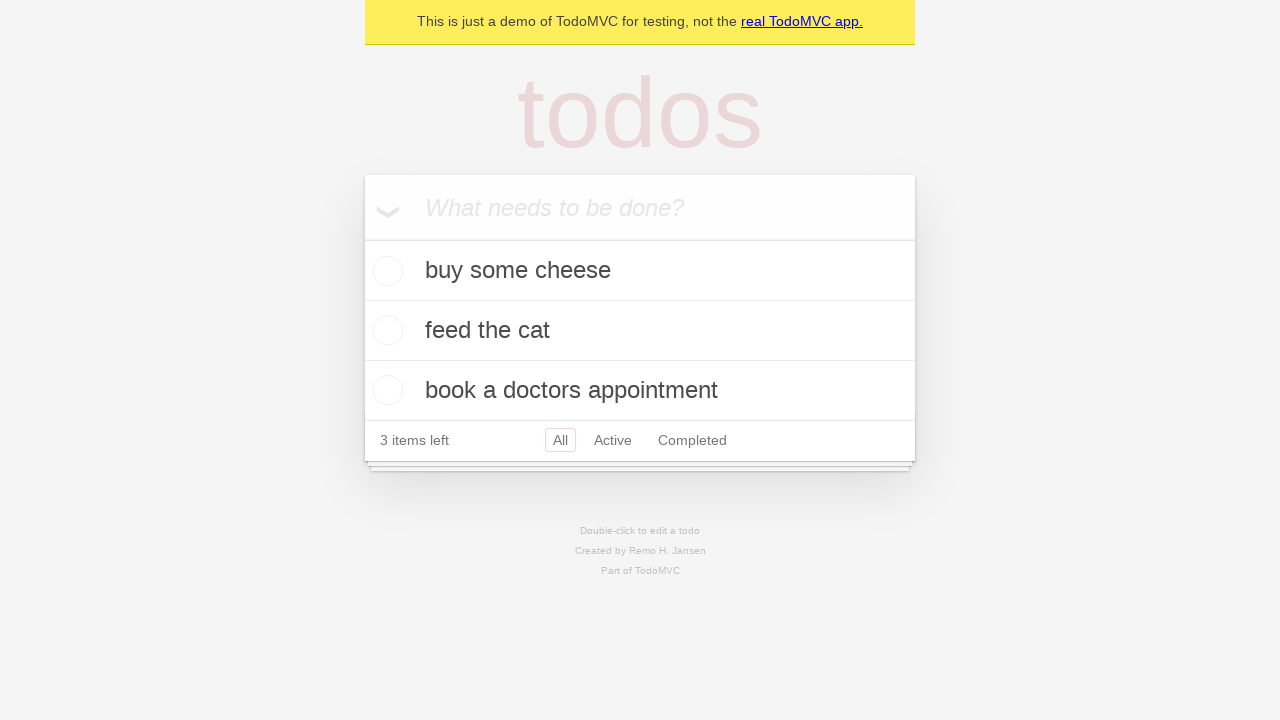

Clicked toggle all checkbox to mark all items as complete at (362, 238) on internal:label="Mark all as complete"i
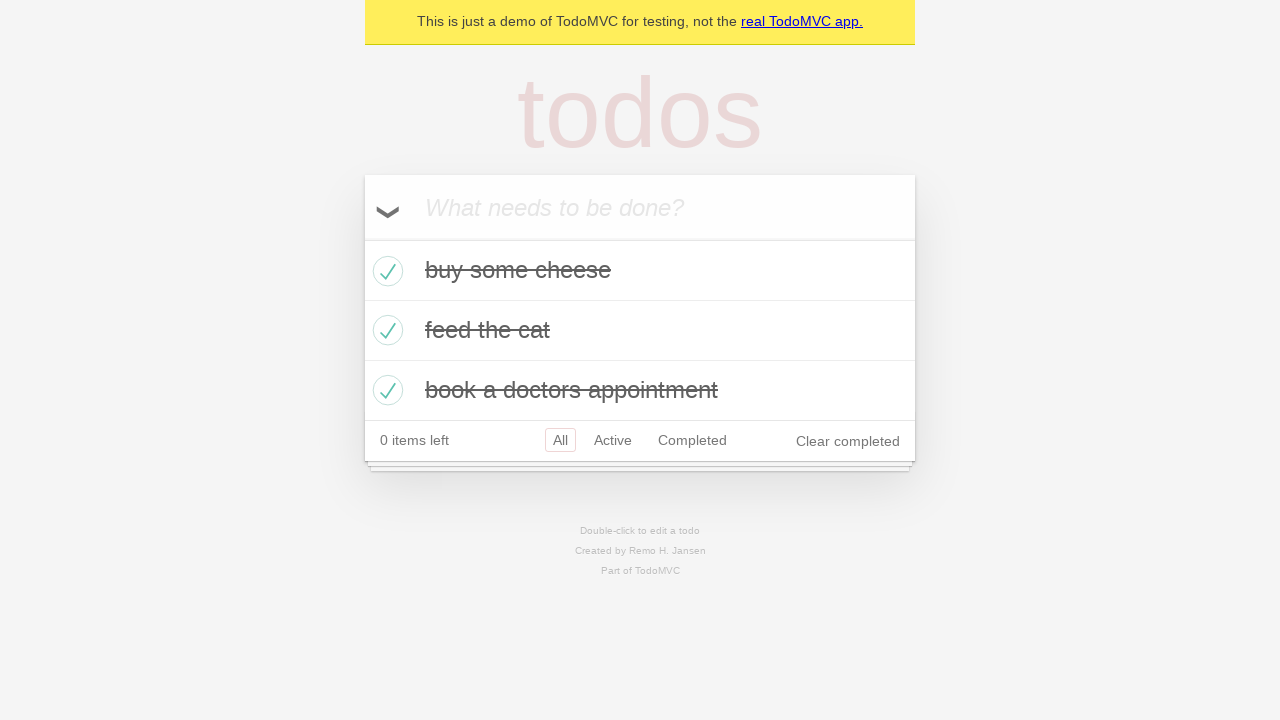

All todos marked as completed
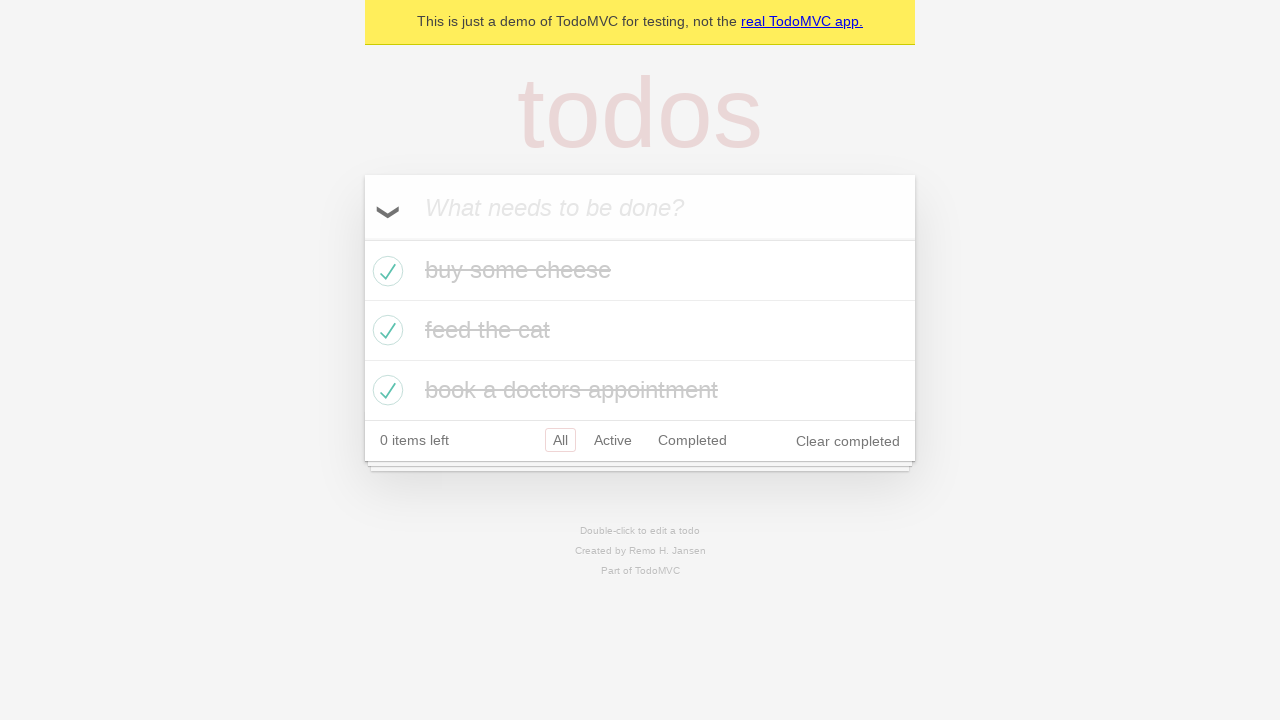

Unchecked the first todo item at (385, 271) on internal:testid=[data-testid="todo-item"s] >> nth=0 >> internal:role=checkbox
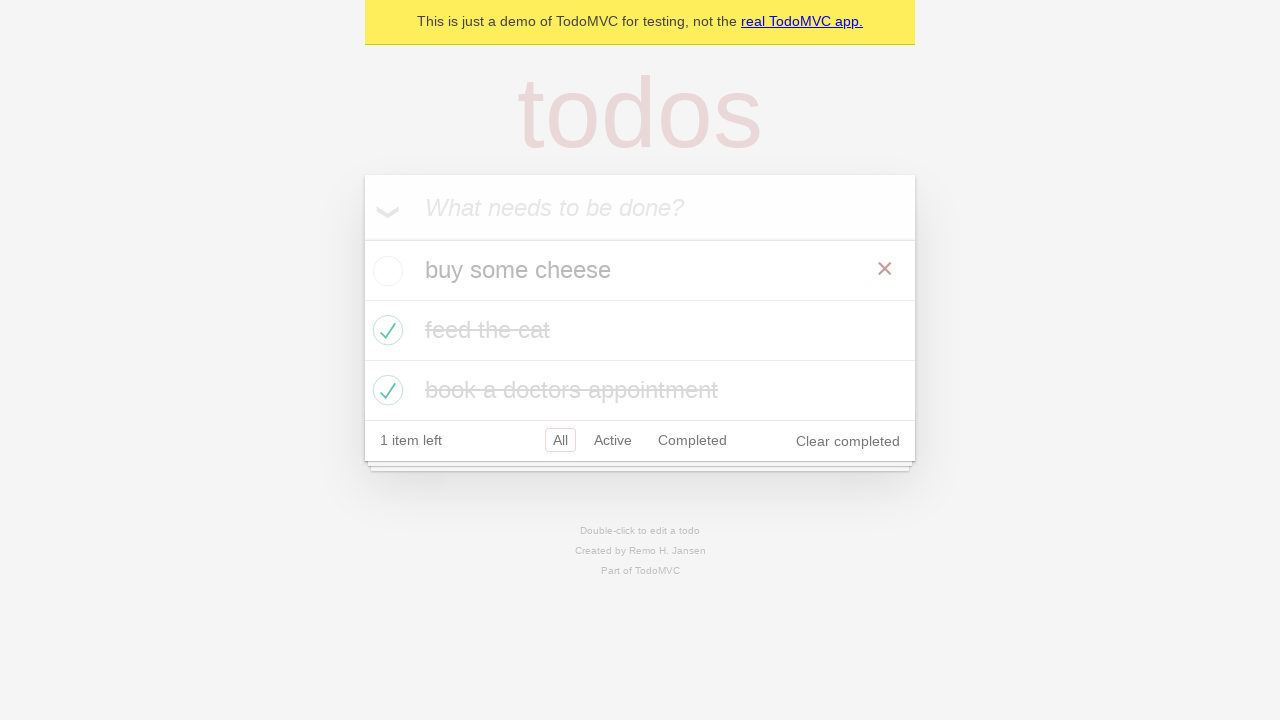

Checked the first todo item again at (385, 271) on internal:testid=[data-testid="todo-item"s] >> nth=0 >> internal:role=checkbox
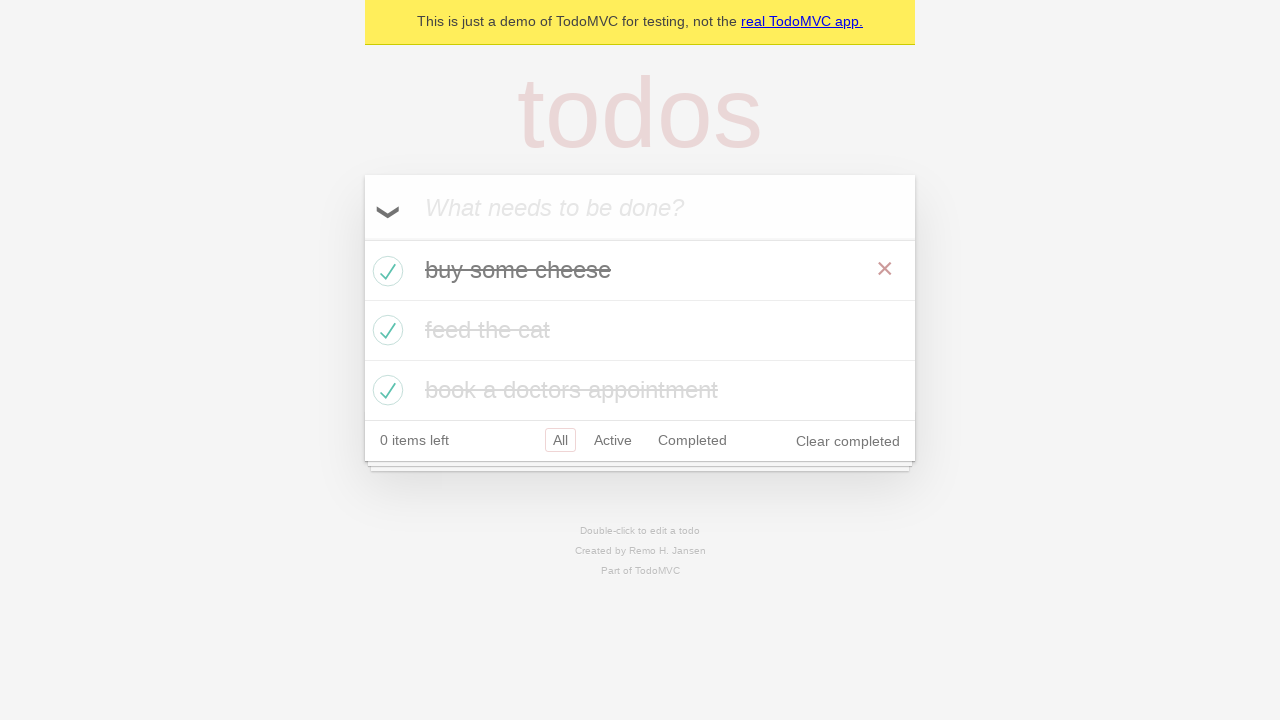

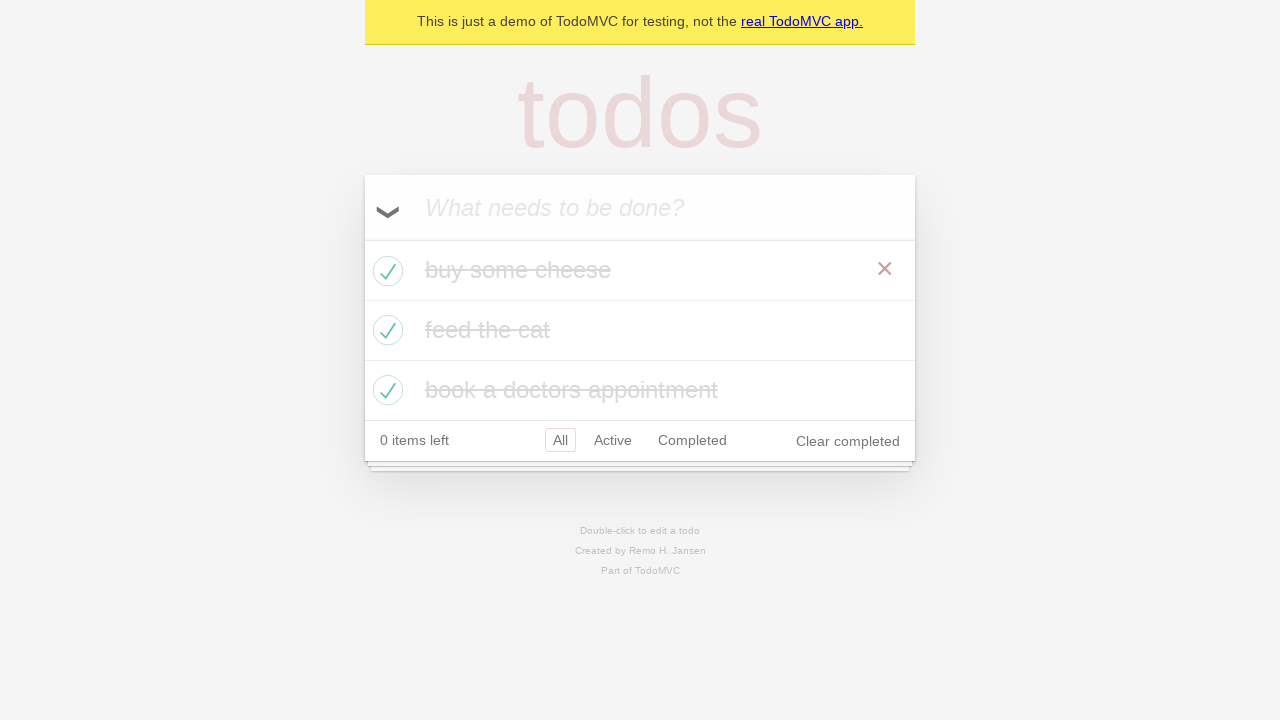